Tests that registration fails when email login exceeds 64 characters

Starting URL: https://www.sharelane.com/cgi-bin/register.py?page=1&zip_code=12345

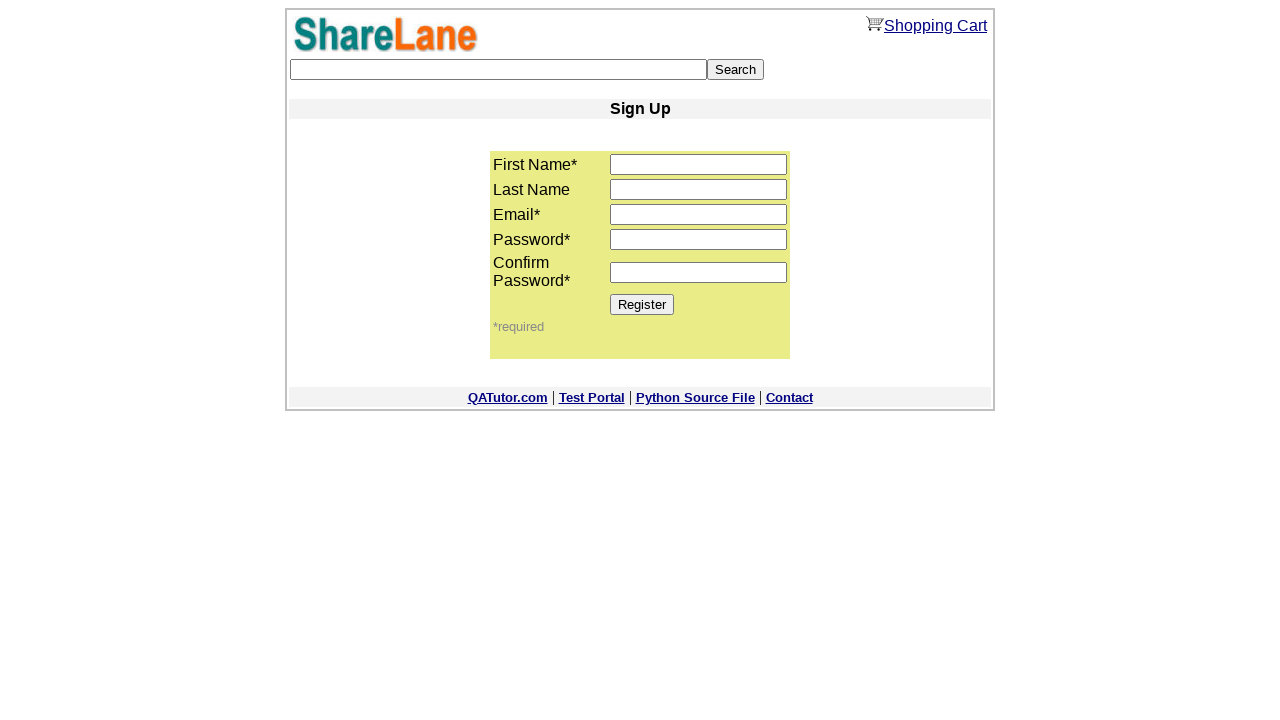

Filled first name field with 'Ivan' on input[name='first_name']
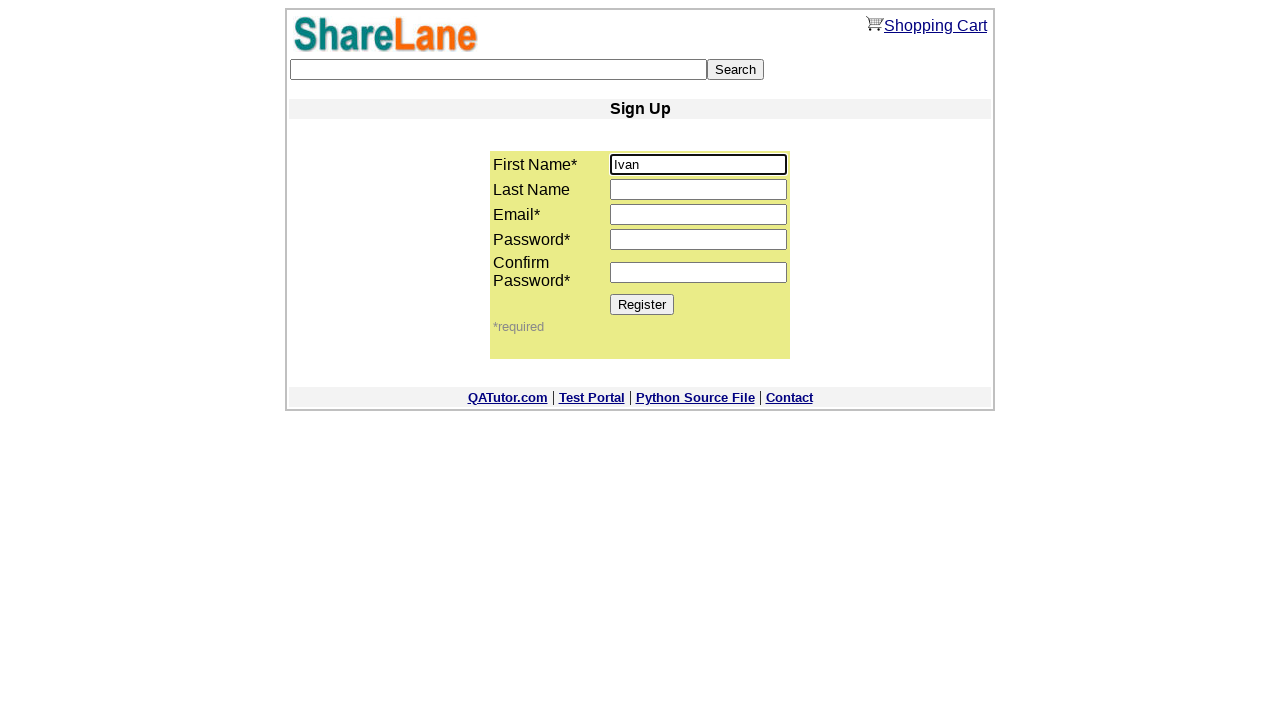

Filled last name field with 'Ivanov' on input[name='last_name']
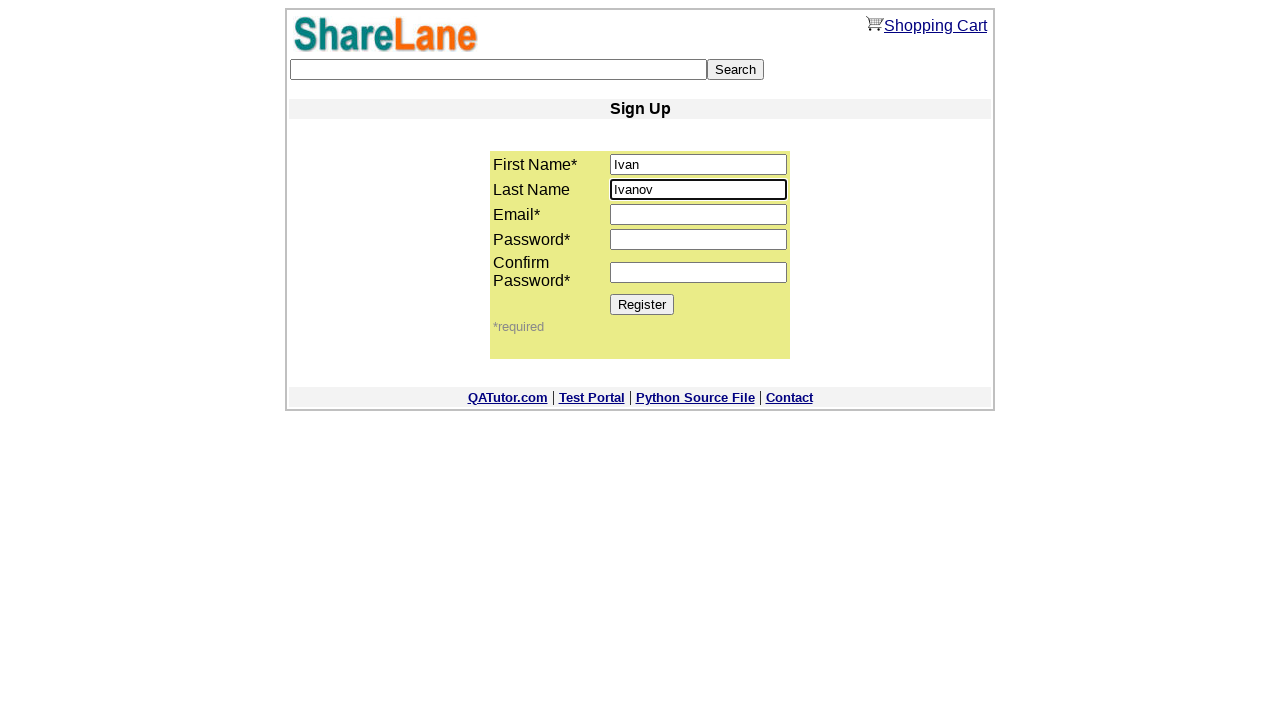

Filled email field with 65+ character login part (exceeds 64 character limit) on input[name='email']
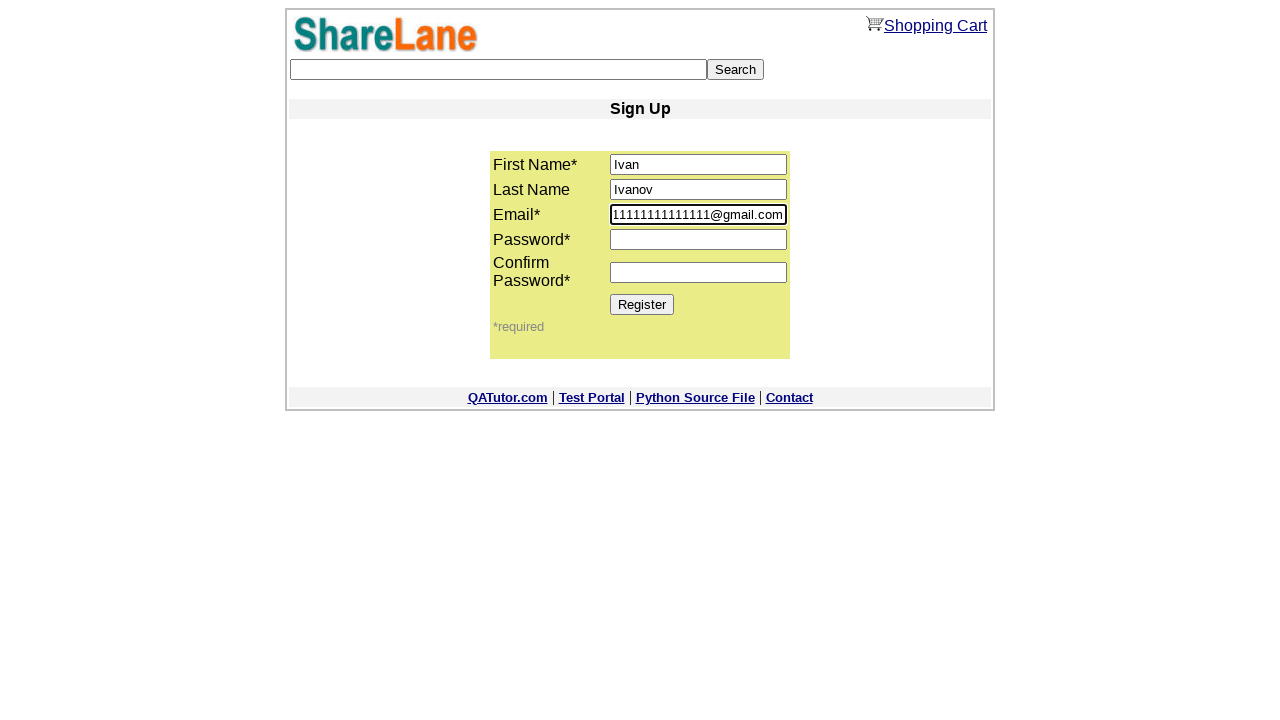

Filled password field with 'ivan' on input[name='password1']
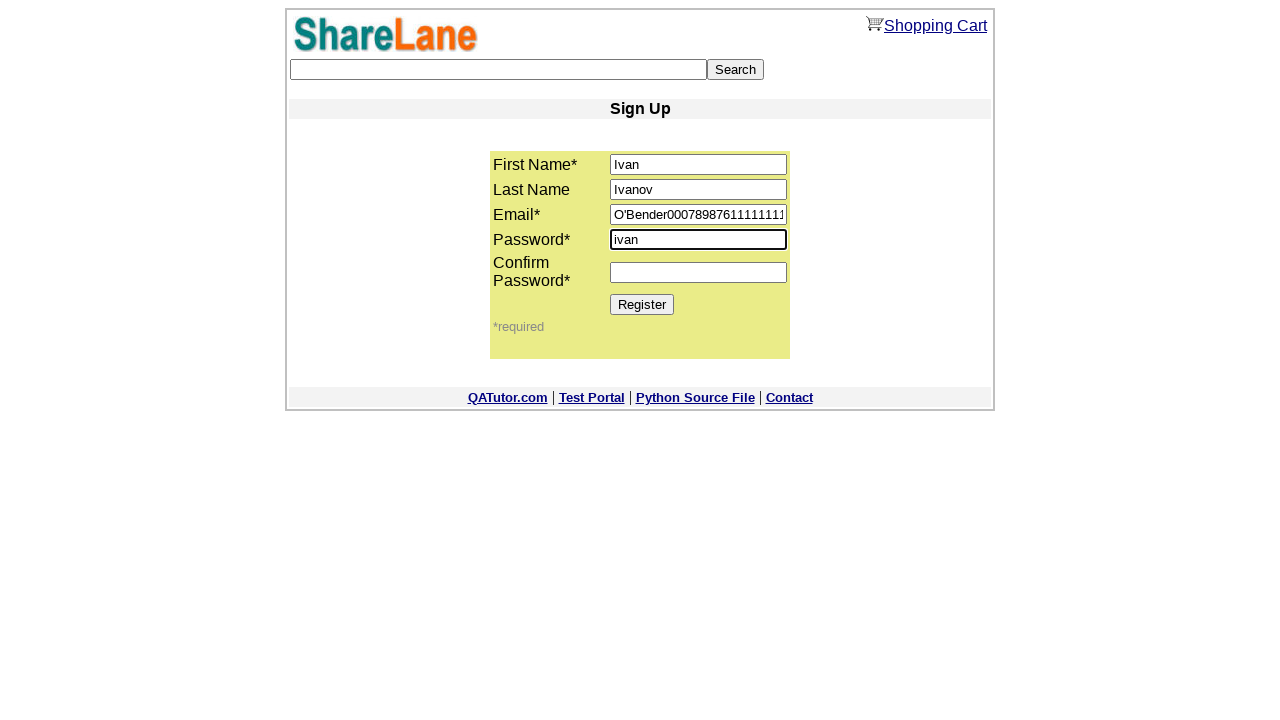

Filled confirm password field with 'ivan)' (intentional typo) on input[name='password2']
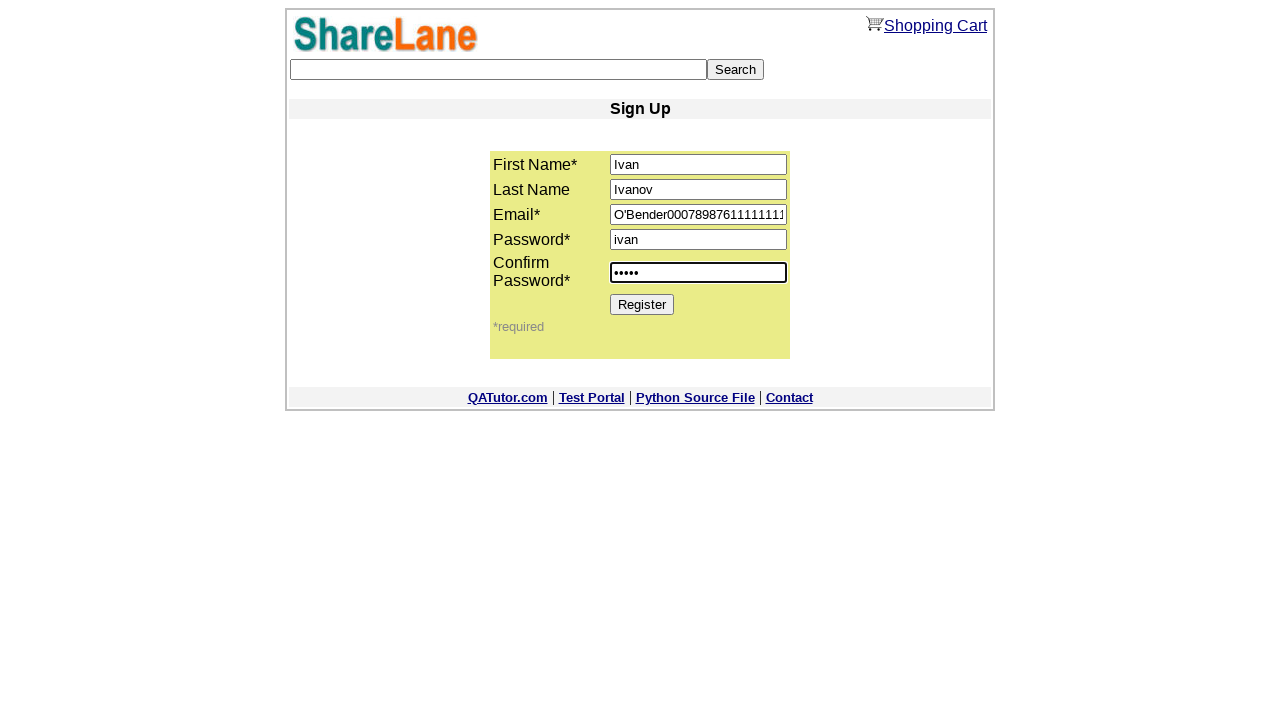

Clicked Register button to submit the form at (642, 304) on input[value='Register']
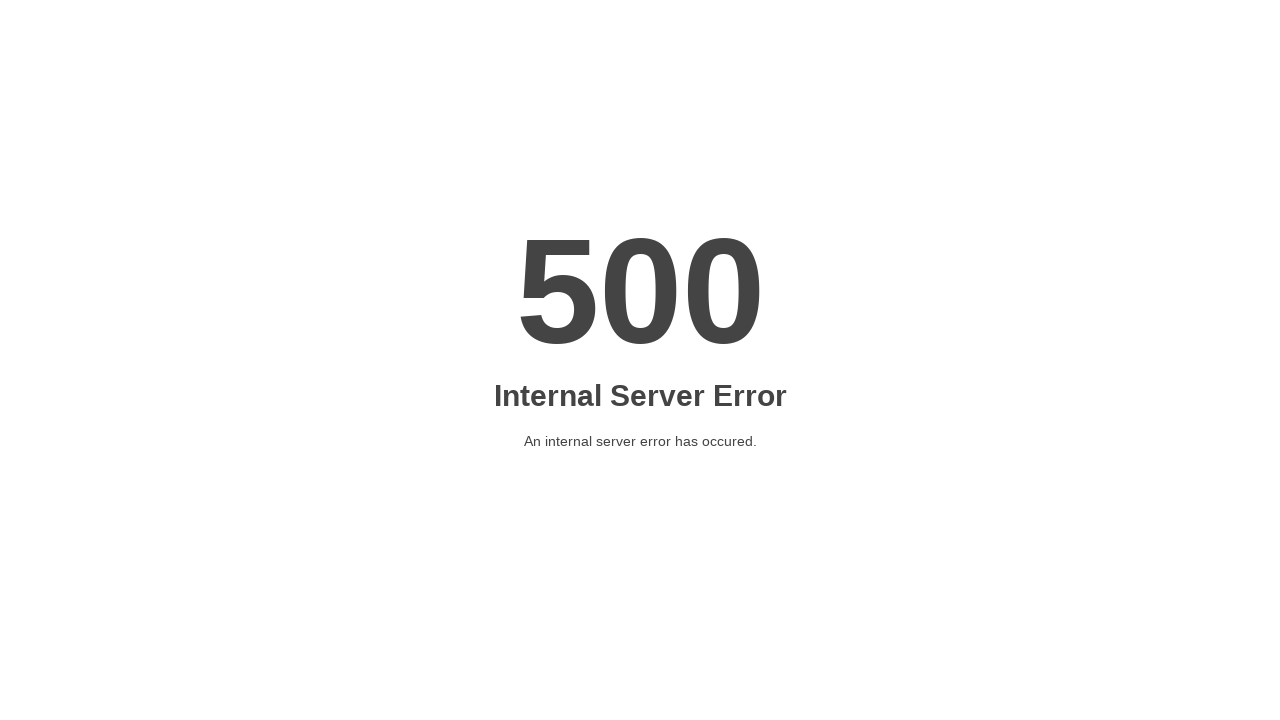

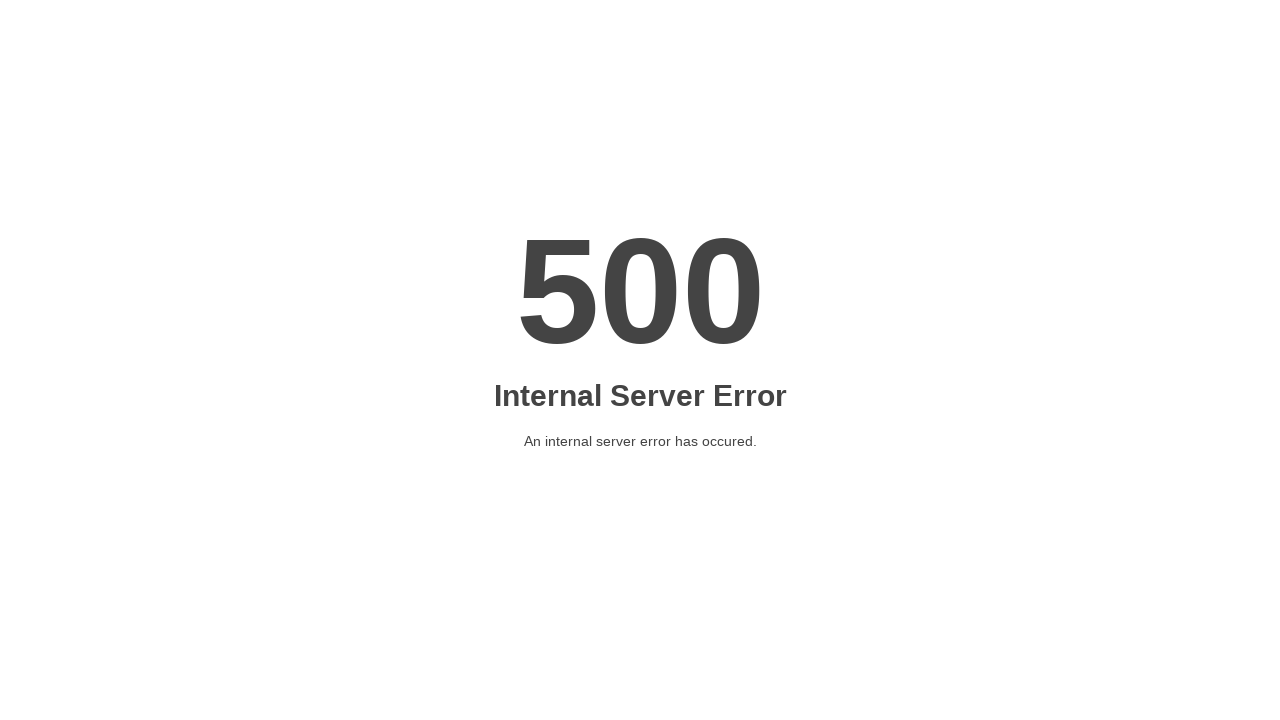